Tests a data types form by filling in personal information fields (name, address, email, phone, city, country, job position, company), intentionally leaving zip-code empty, then submitting and verifying that all filled fields show success validation while the empty zip-code field shows danger/error validation.

Starting URL: https://bonigarcia.dev/selenium-webdriver-java/data-types.html

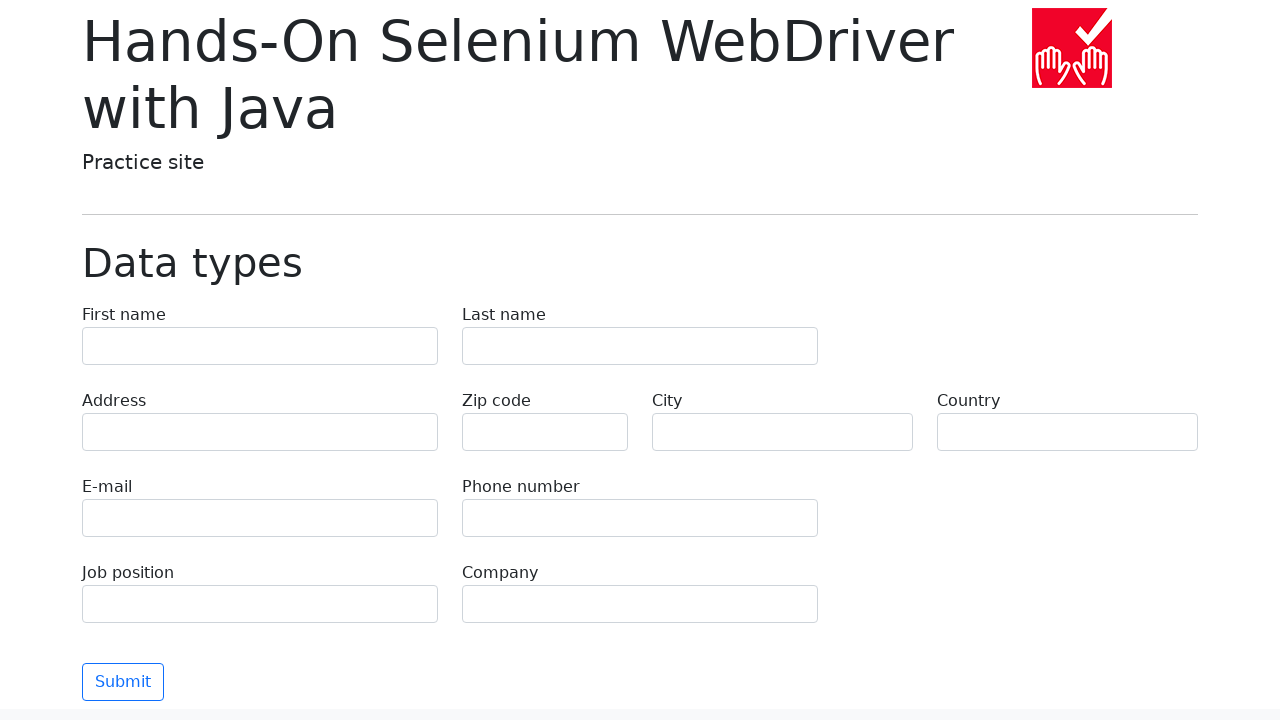

Filled first name field with 'Иван' on input[name="first-name"]
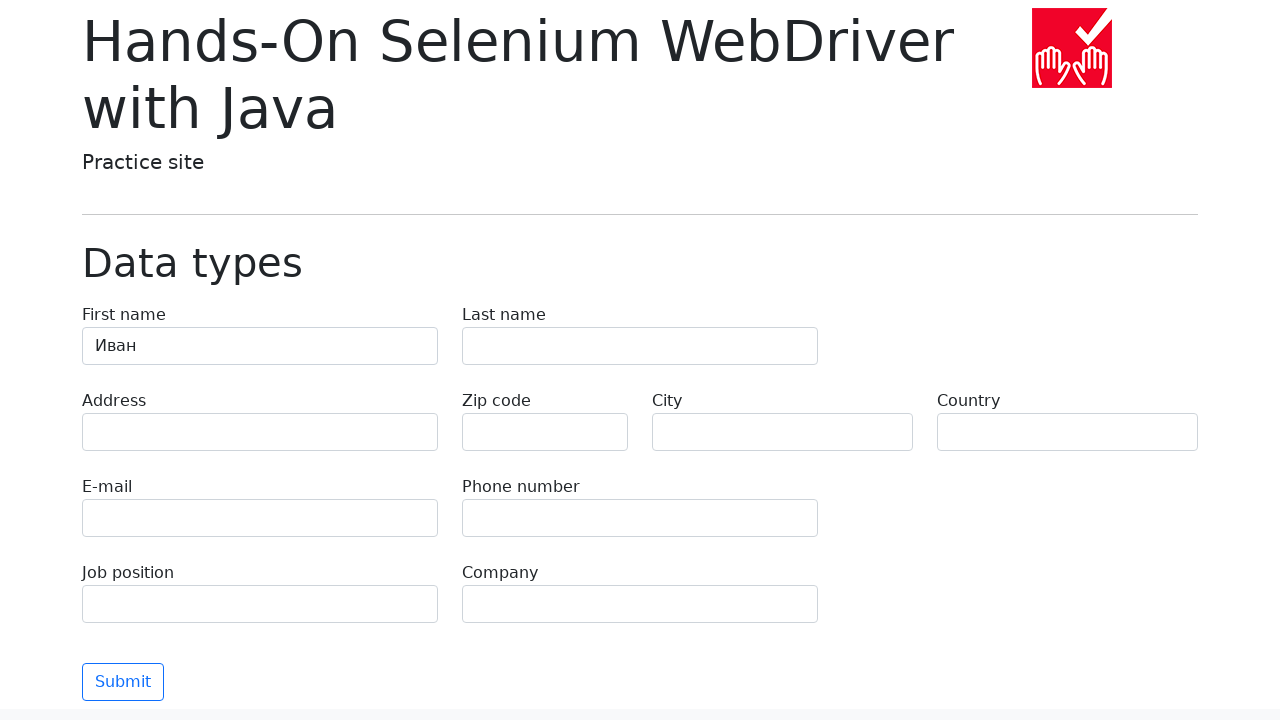

Filled last name field with 'Петров' on input[name="last-name"]
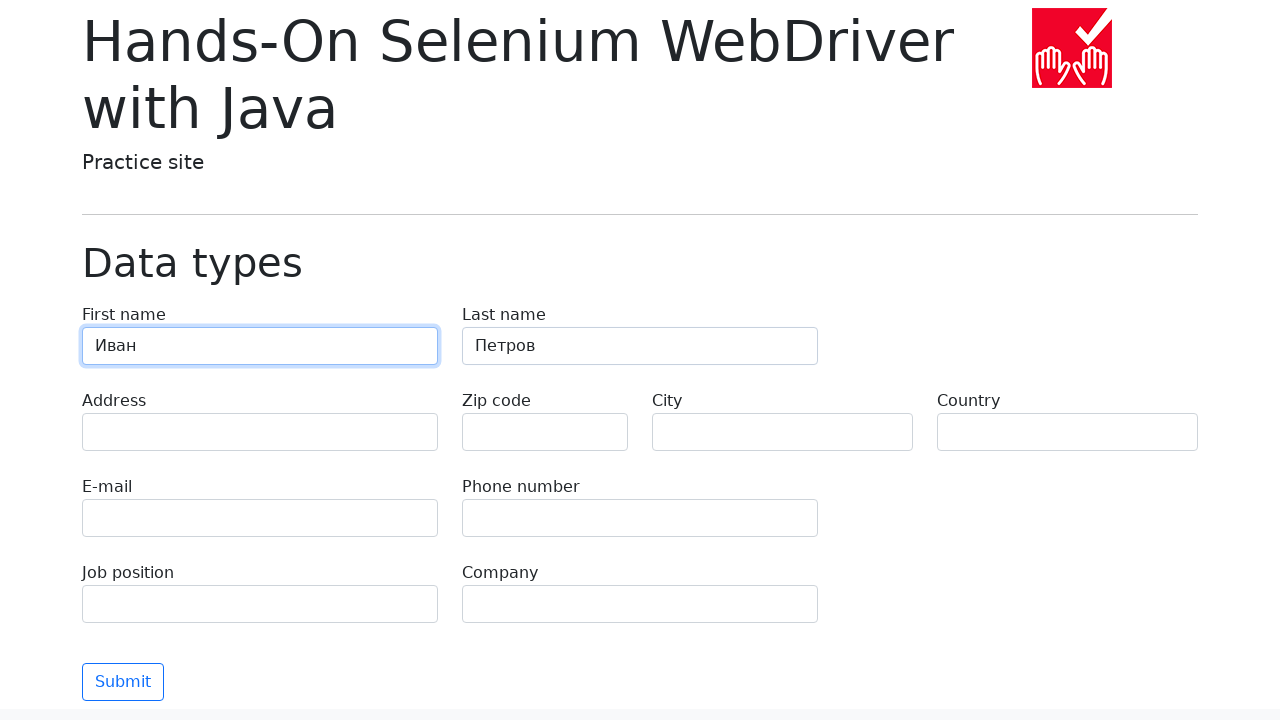

Filled address field with 'Ленина, 55-3' on input[name="address"]
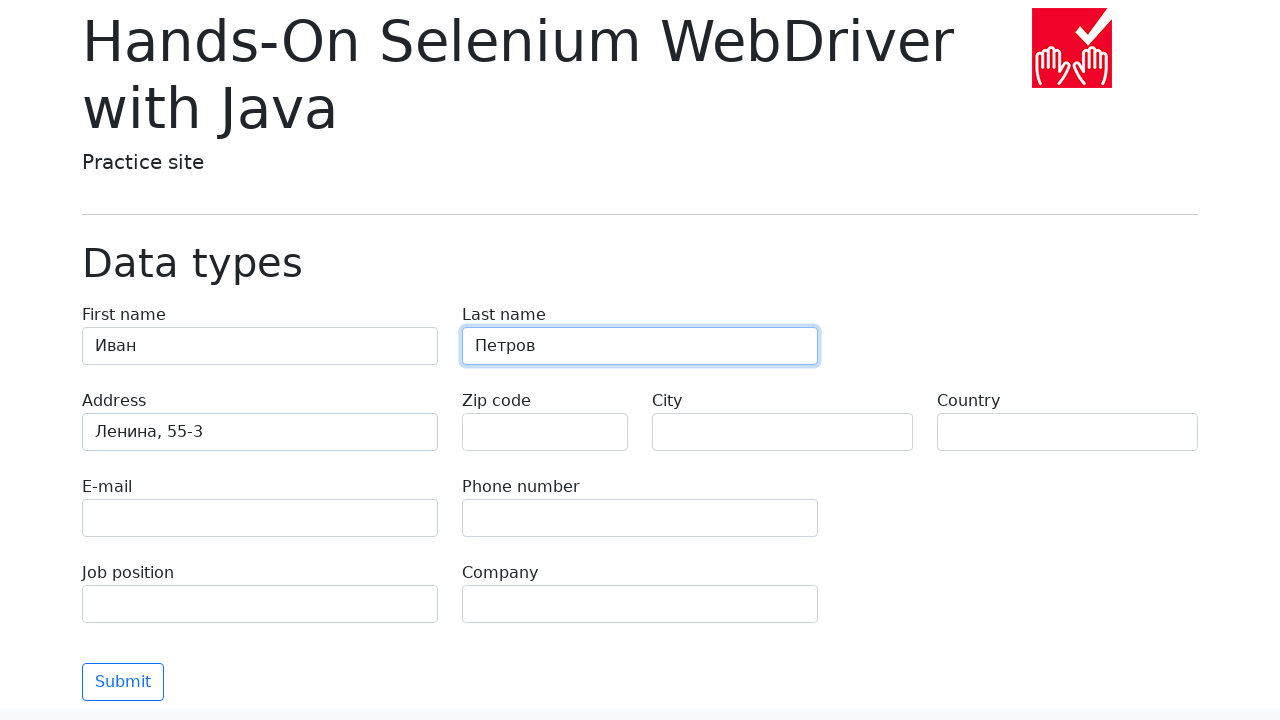

Filled email field with 'test@skypro.com' on input[name="e-mail"]
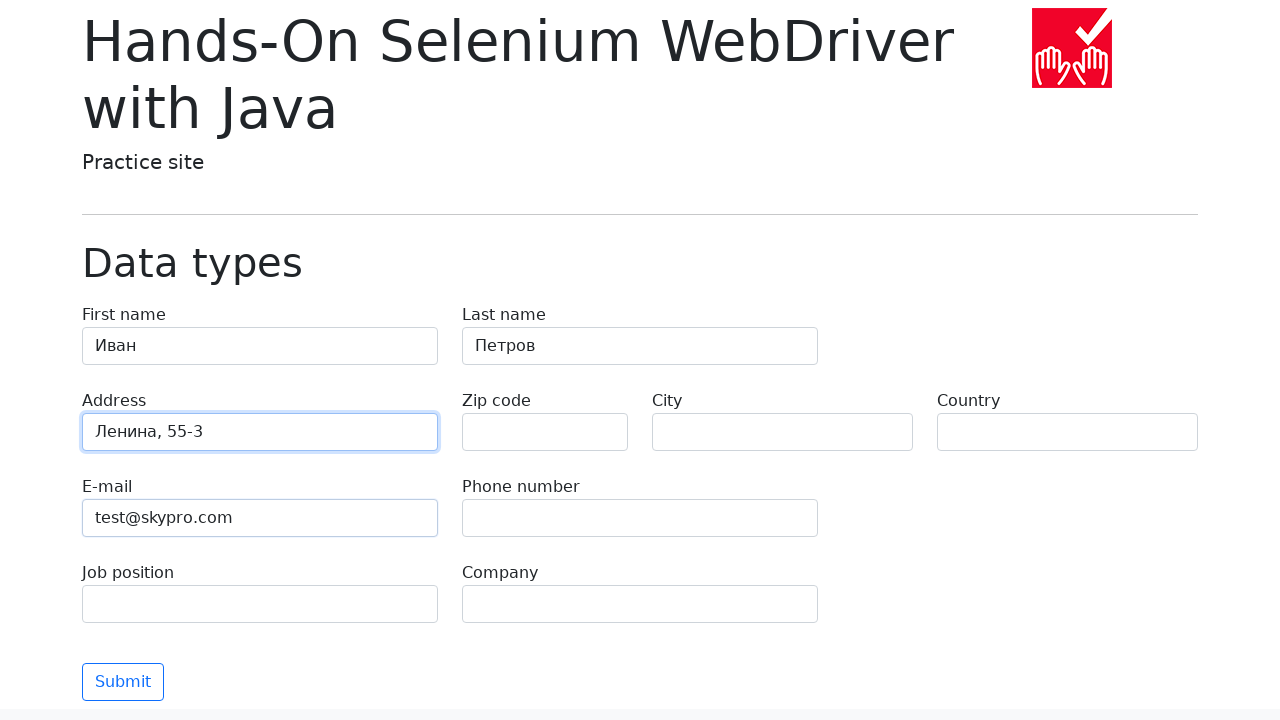

Filled phone field with '+7985899998787' on input[name="phone"]
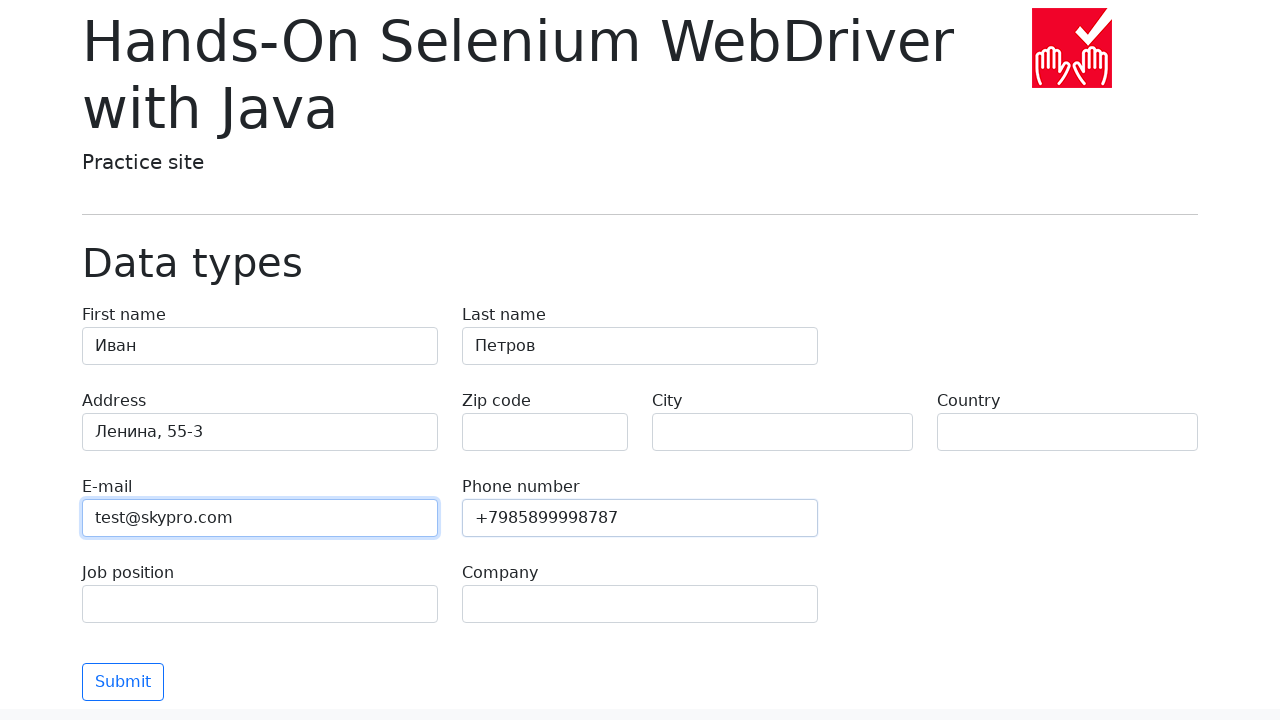

Cleared zip-code field to leave it empty for validation testing on input[name="zip-code"]
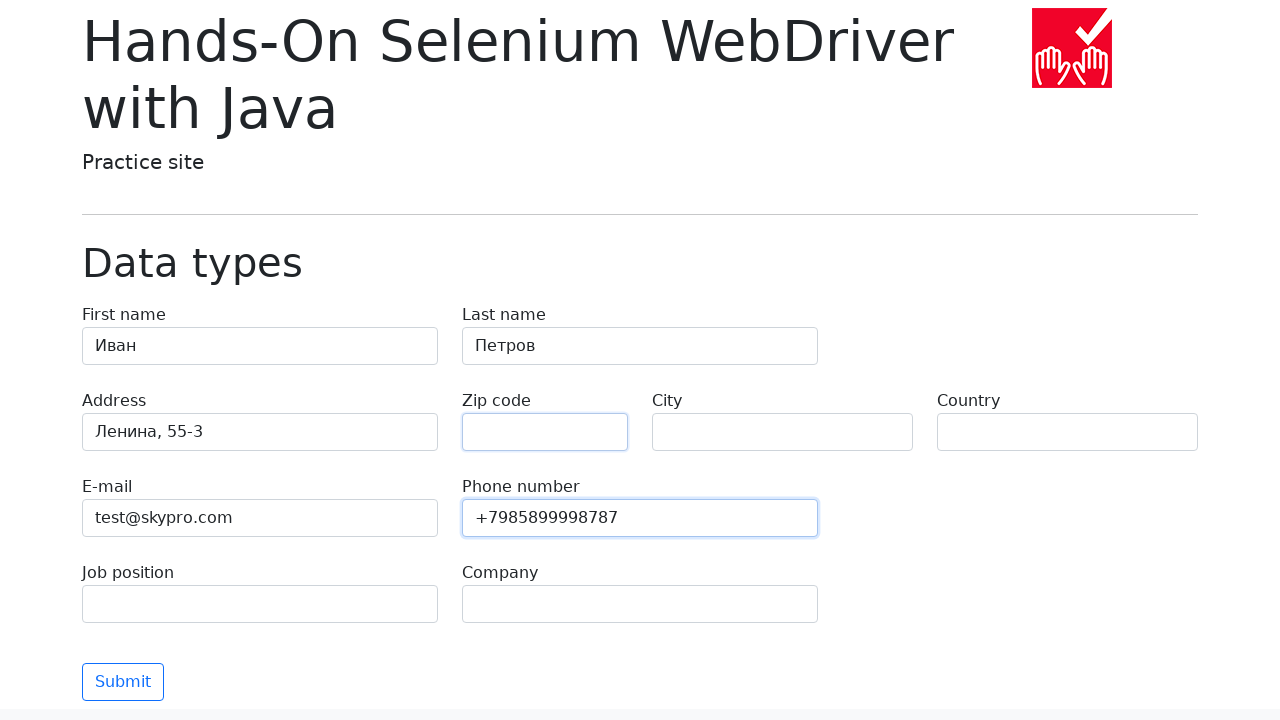

Filled city field with 'Москва' on input[name="city"]
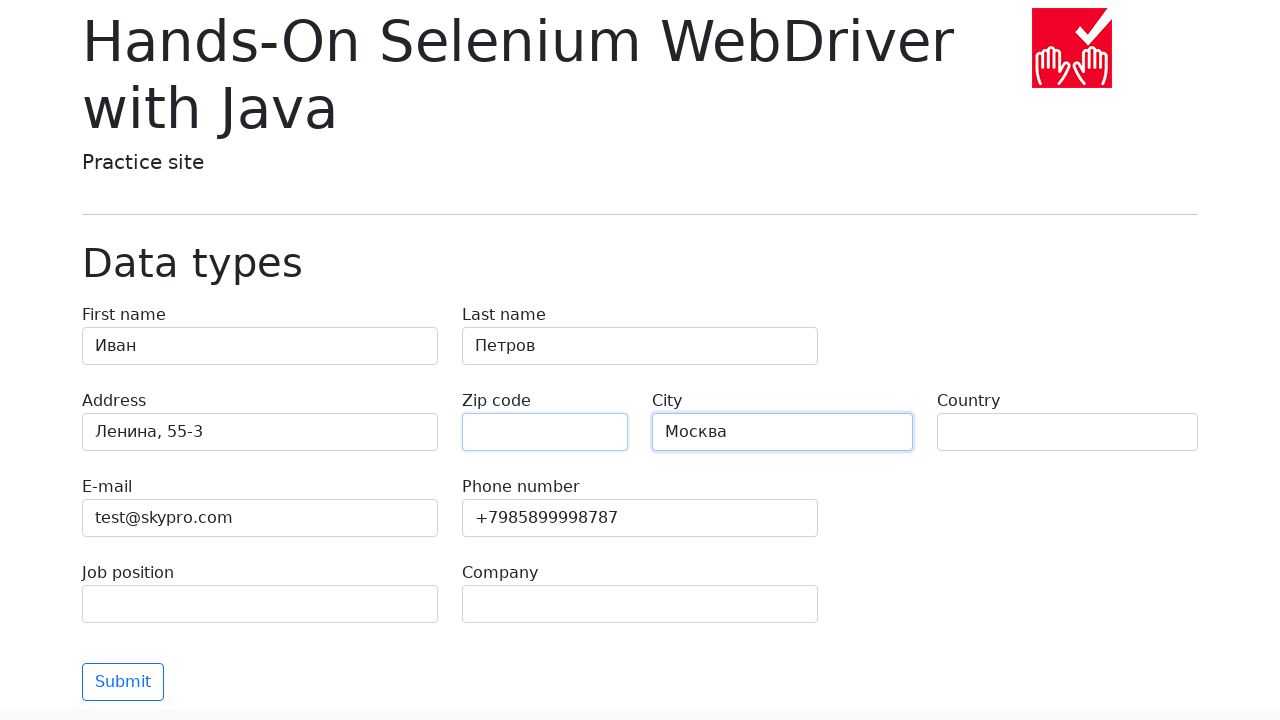

Filled country field with 'Россия' on input[name="country"]
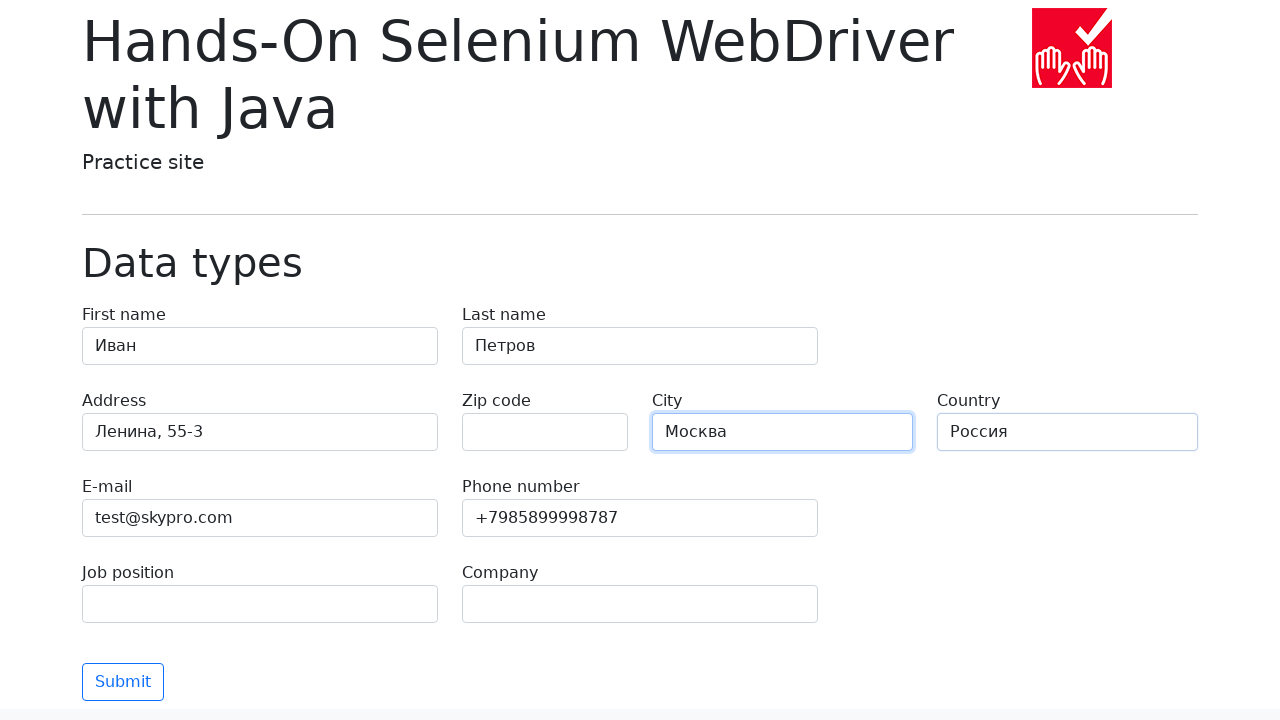

Filled job position field with 'QA' on input[name="job-position"]
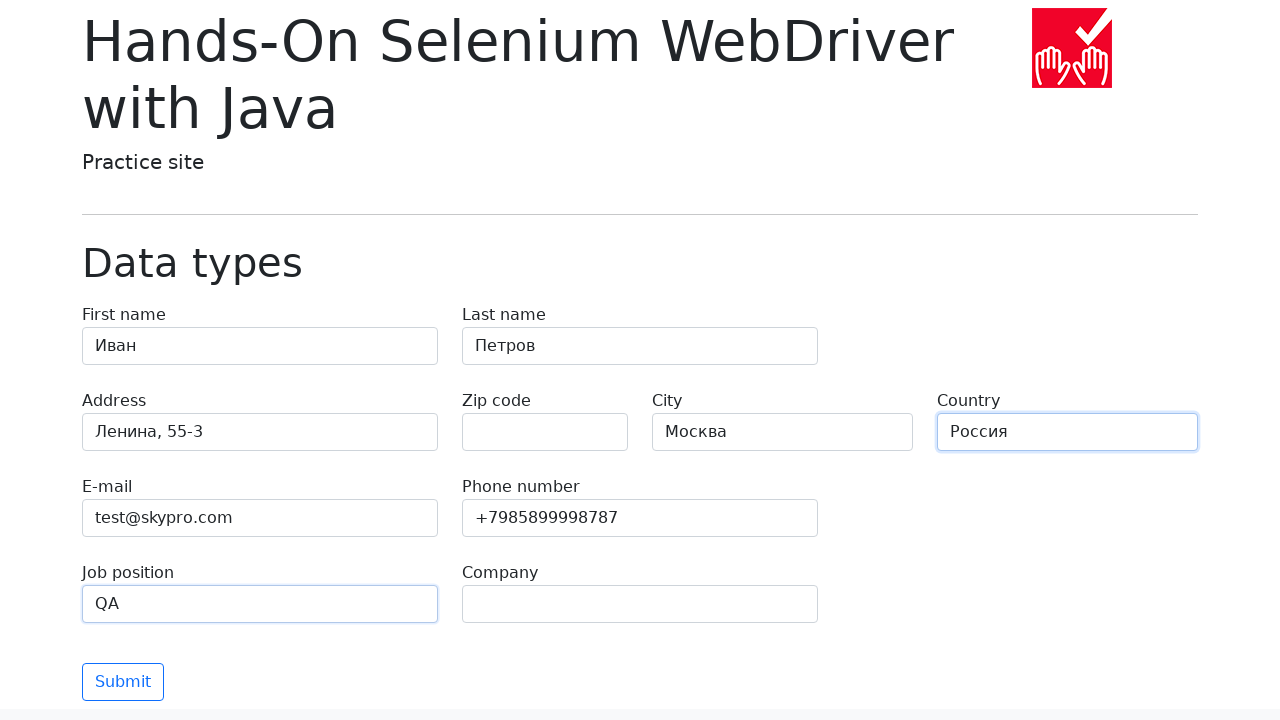

Filled company field with 'SkyPro' on input[name="company"]
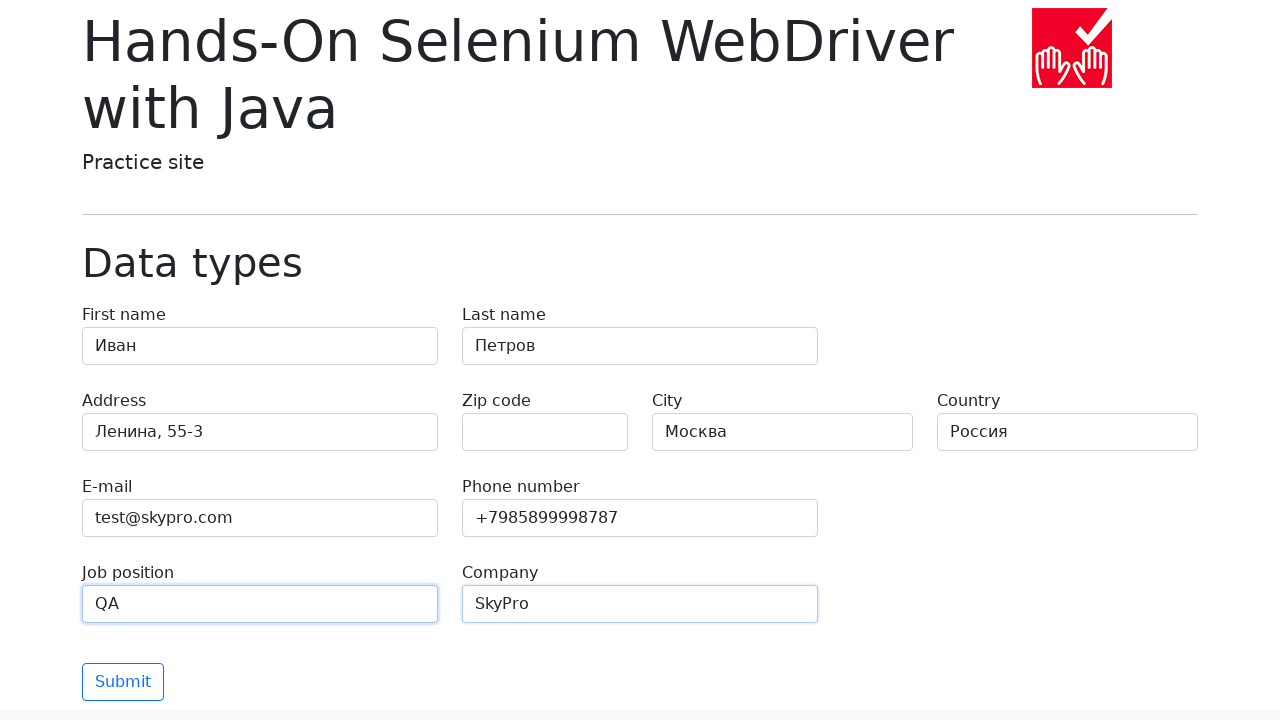

Clicked submit button to submit the form at (123, 682) on button.btn-outline-primary
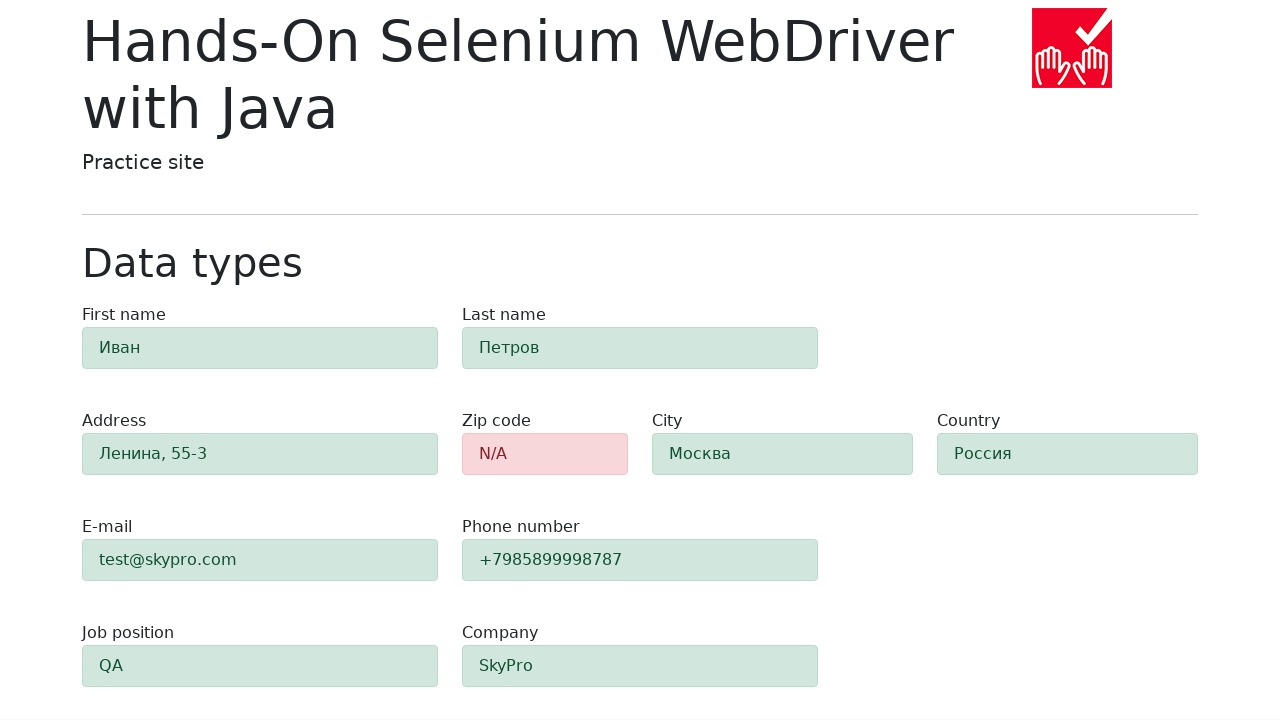

Waited for validation results to appear (first-name success element loaded)
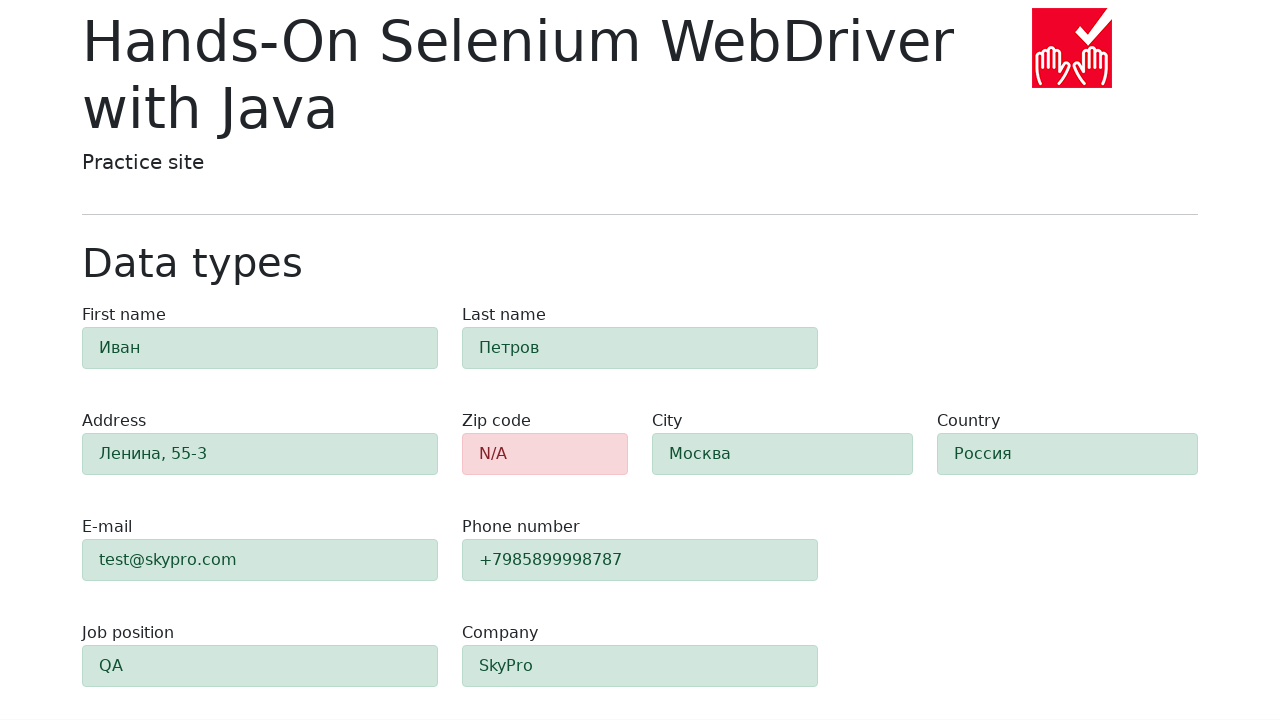

Verified first-name field has success validation
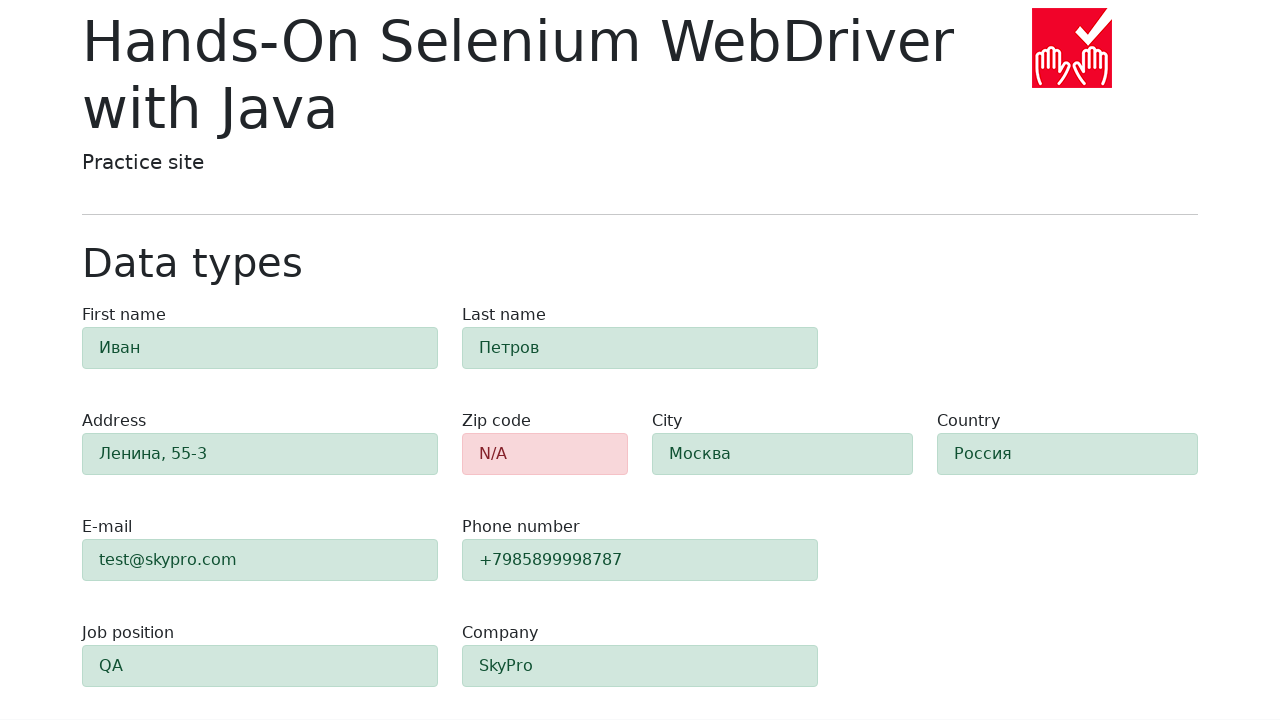

Verified last-name field has success validation
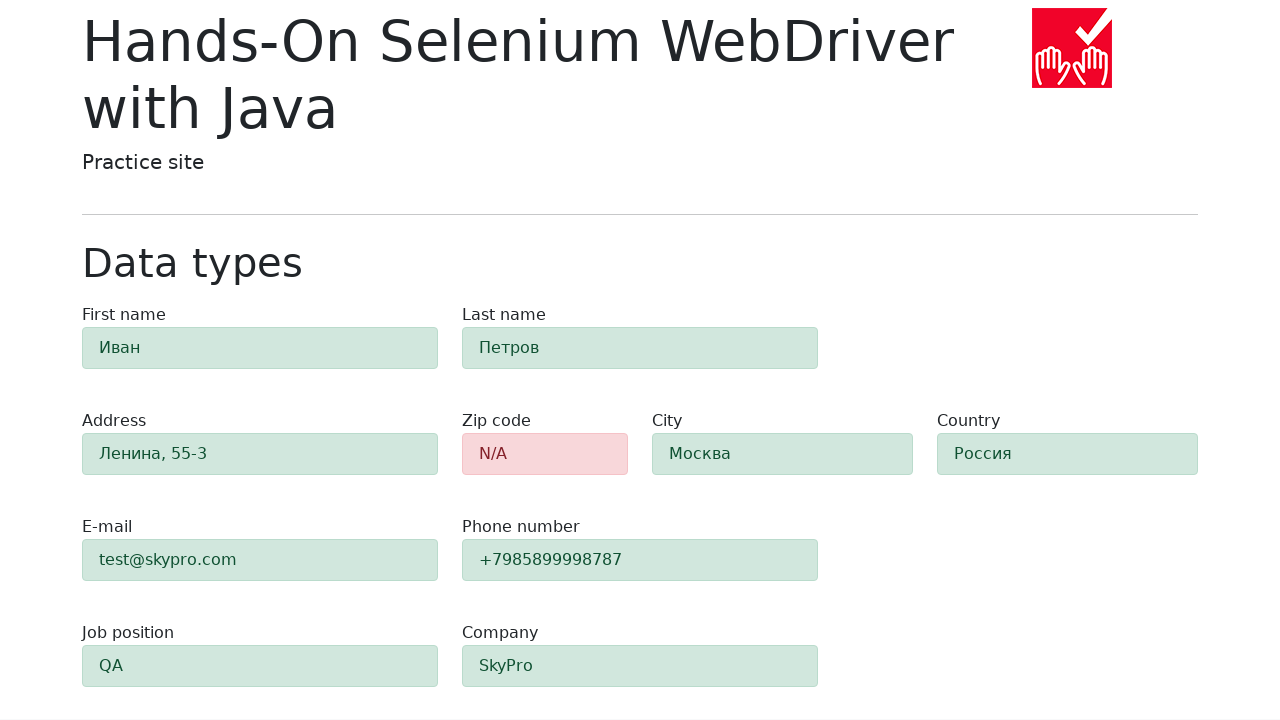

Verified address field has success validation
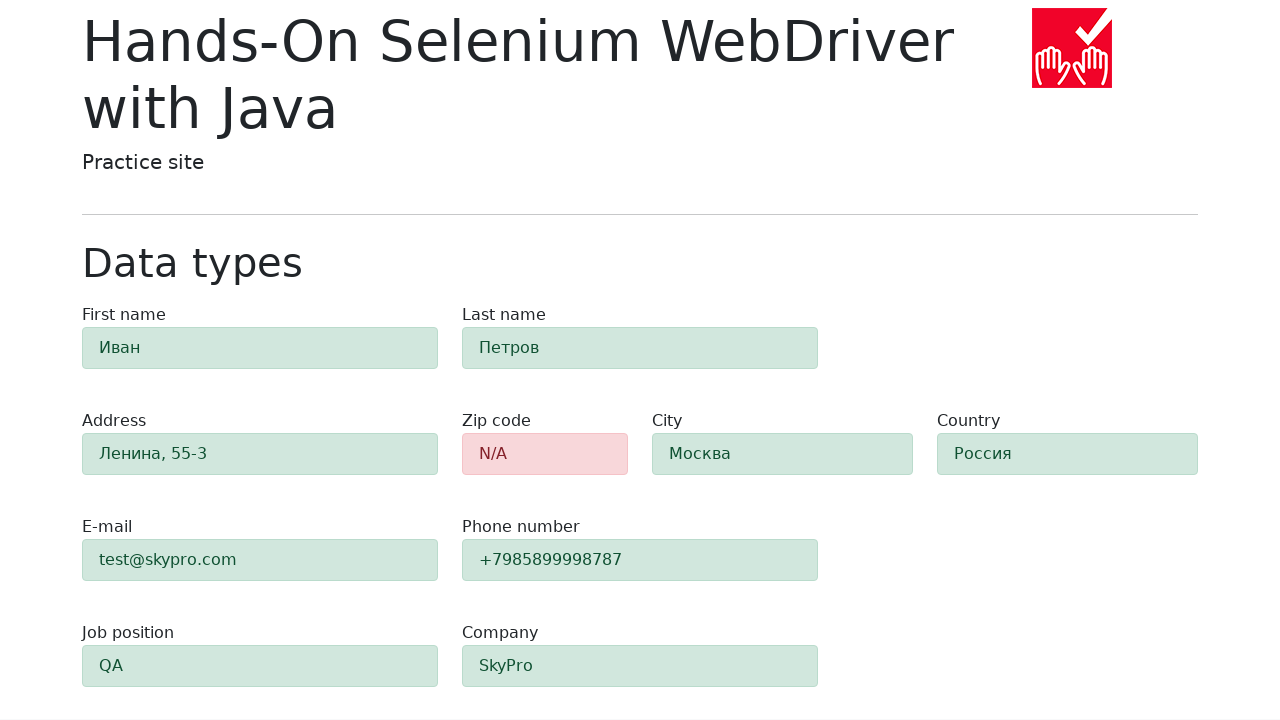

Verified e-mail field has success validation
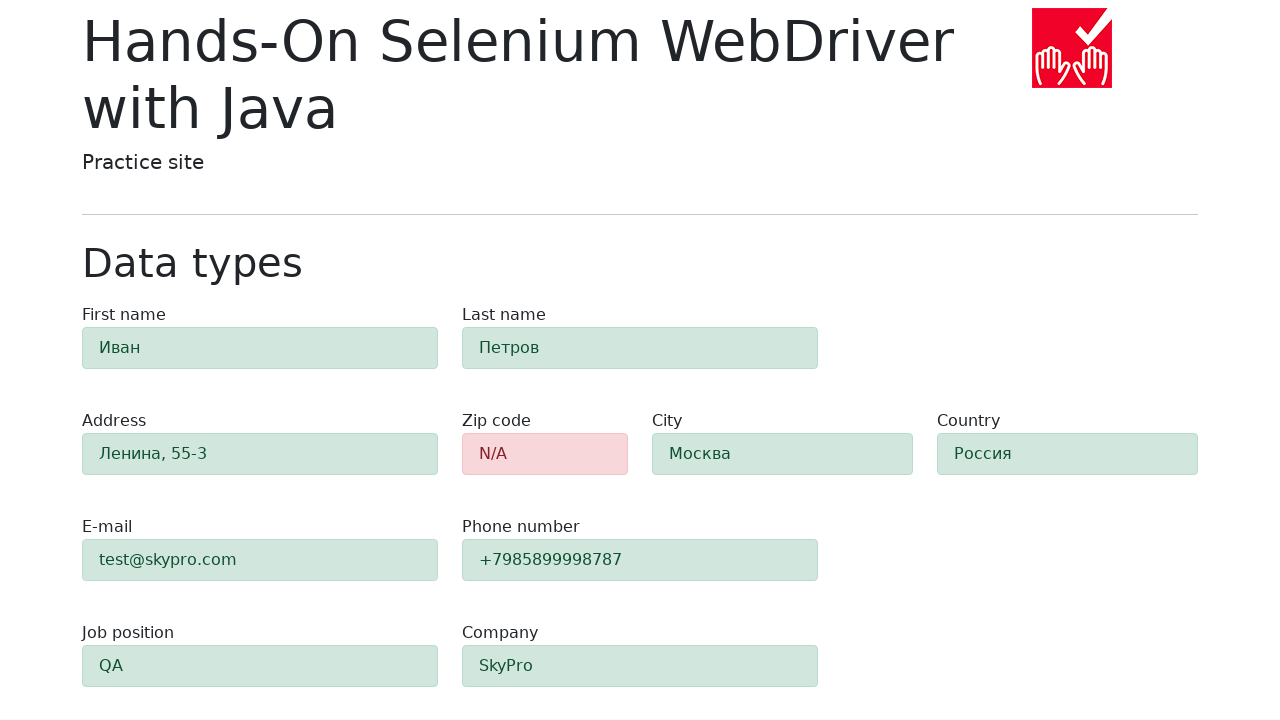

Verified phone field has success validation
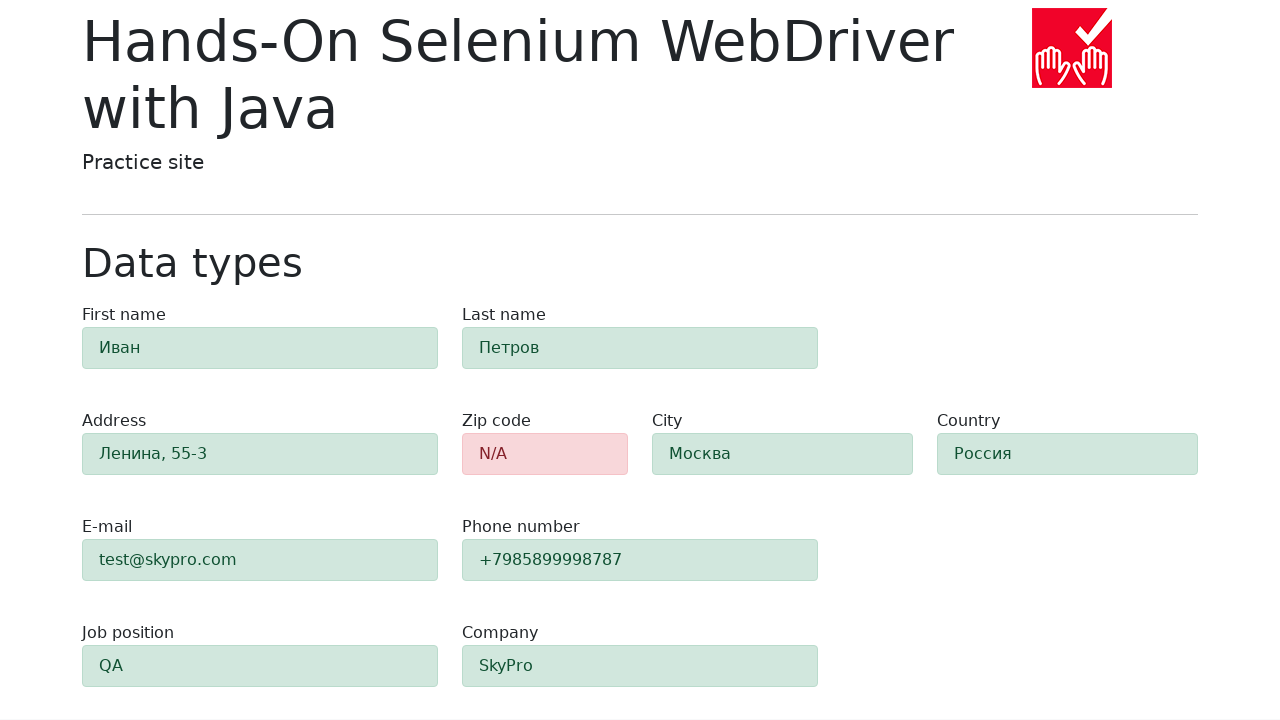

Verified city field has success validation
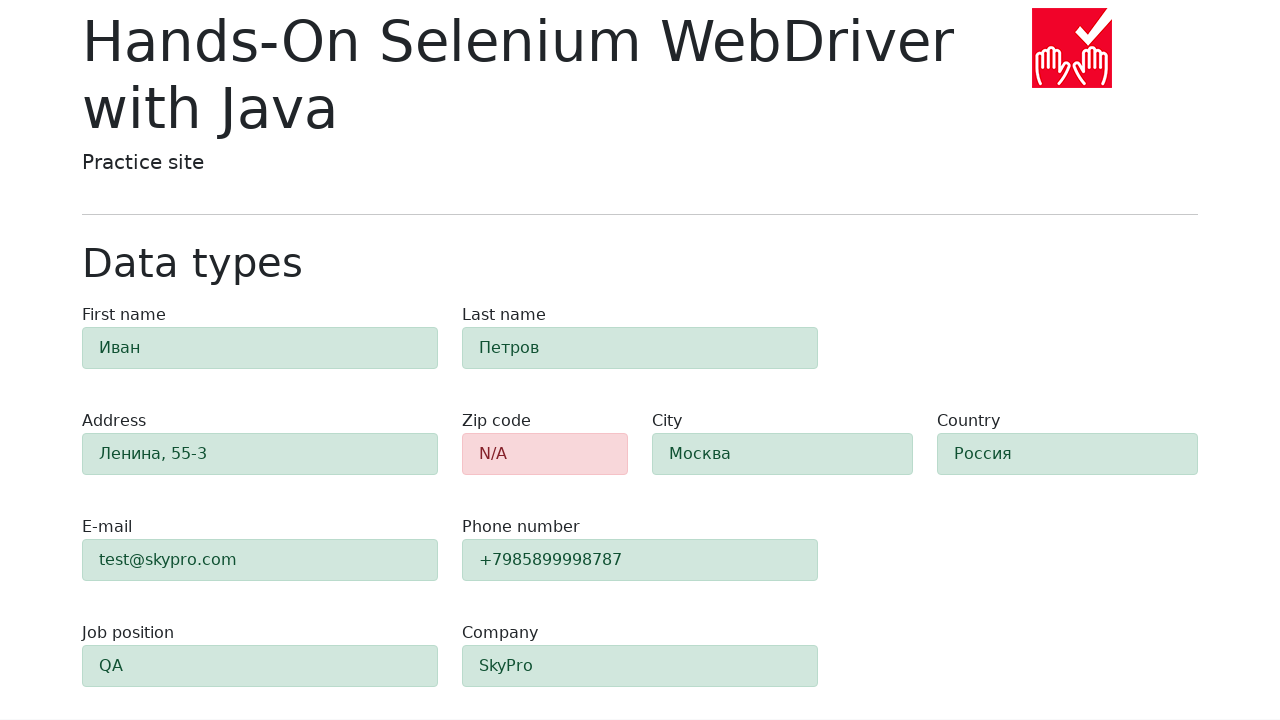

Verified country field has success validation
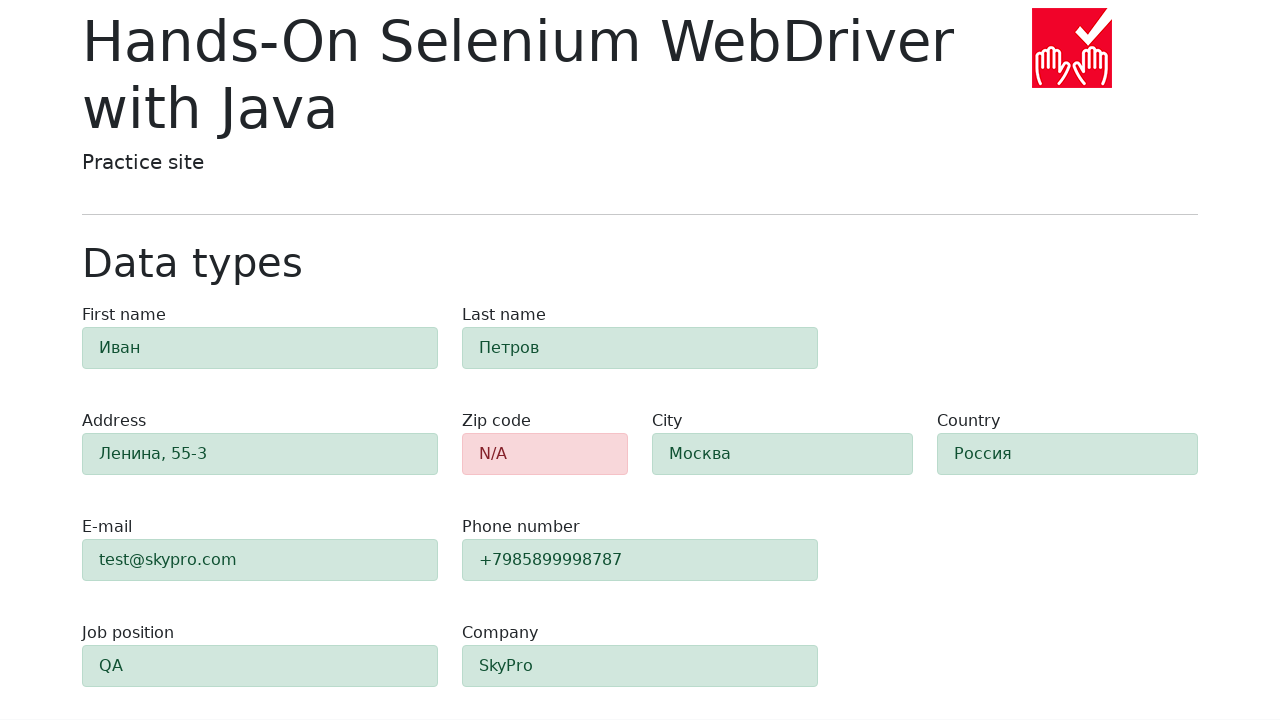

Verified job-position field has success validation
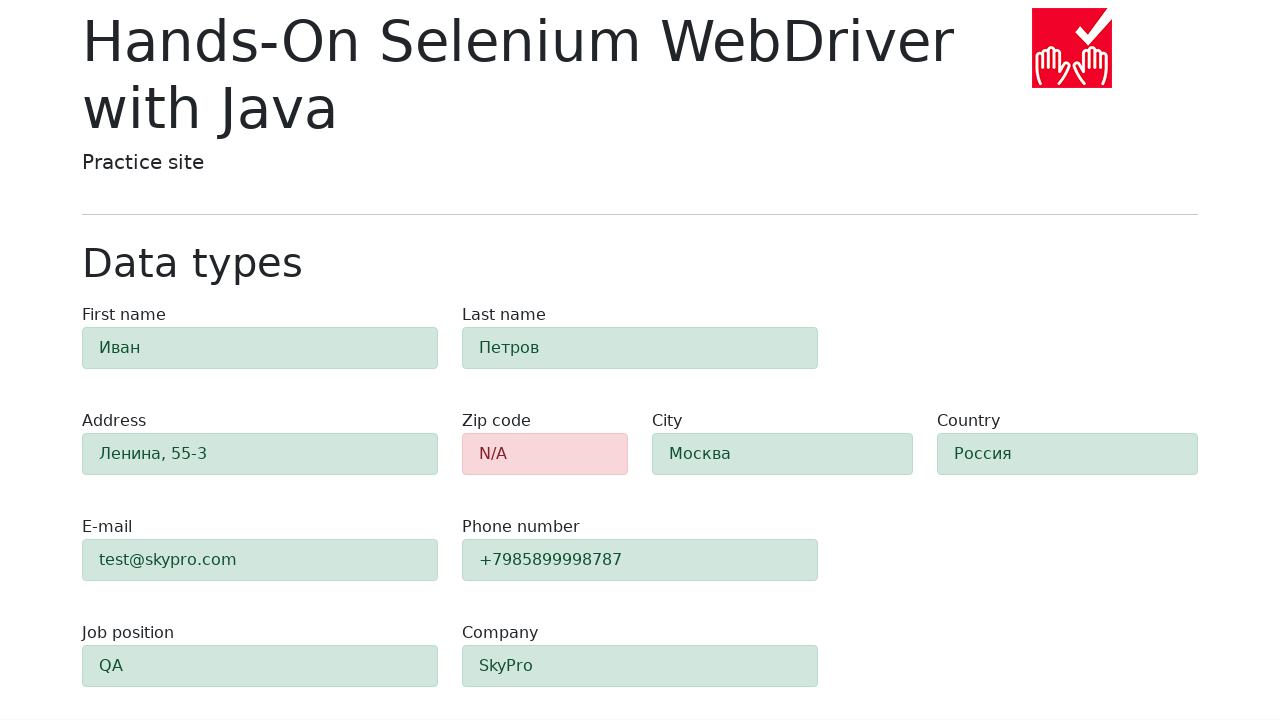

Verified company field has success validation
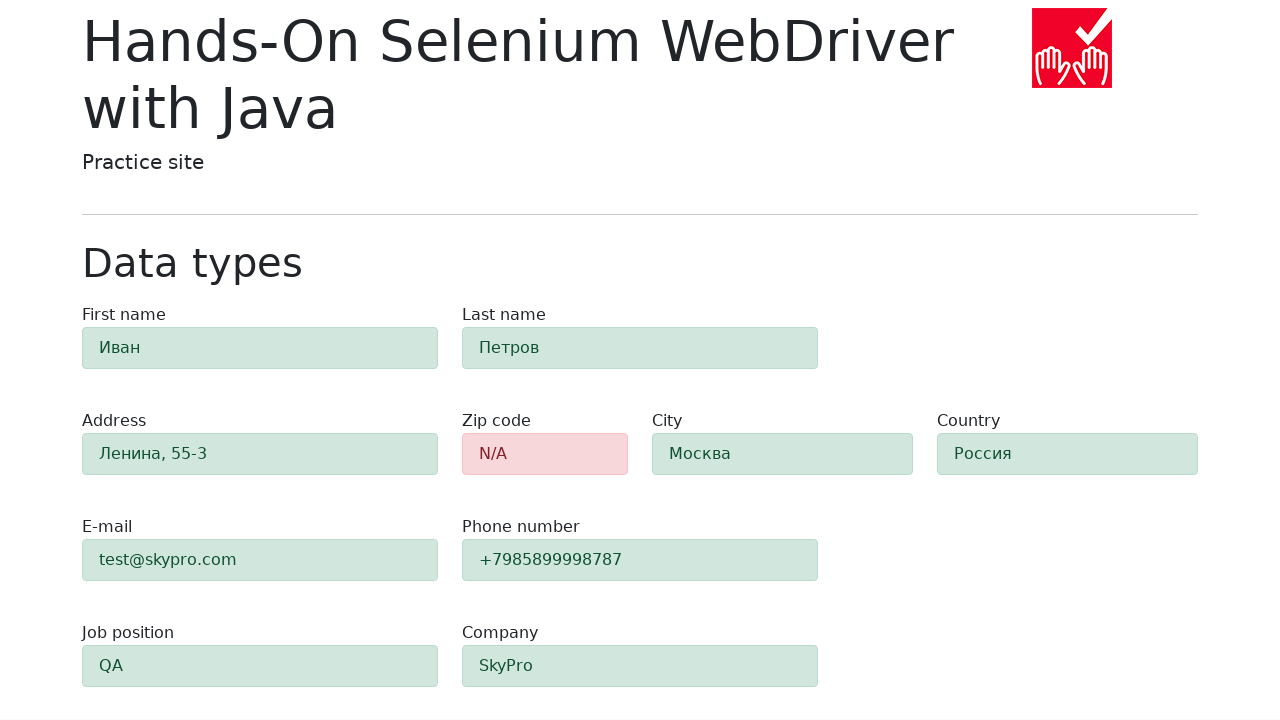

Verified zip-code field has danger validation (as expected, since it was left empty)
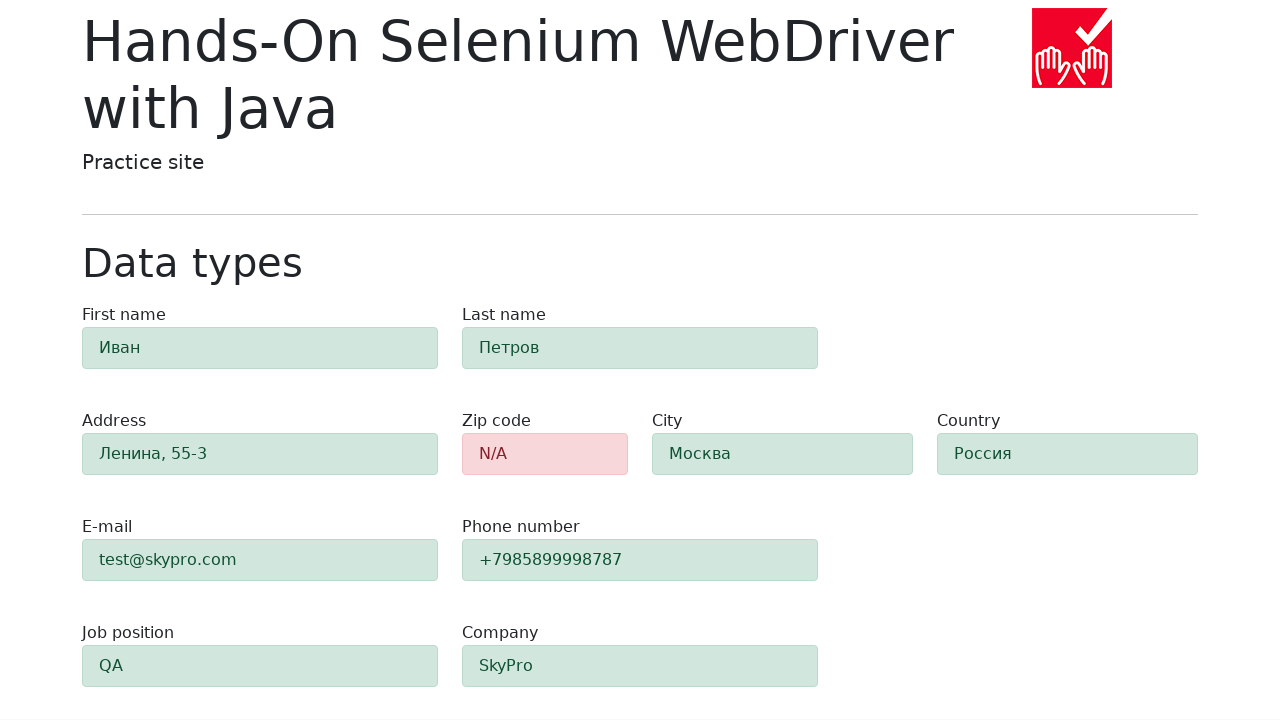

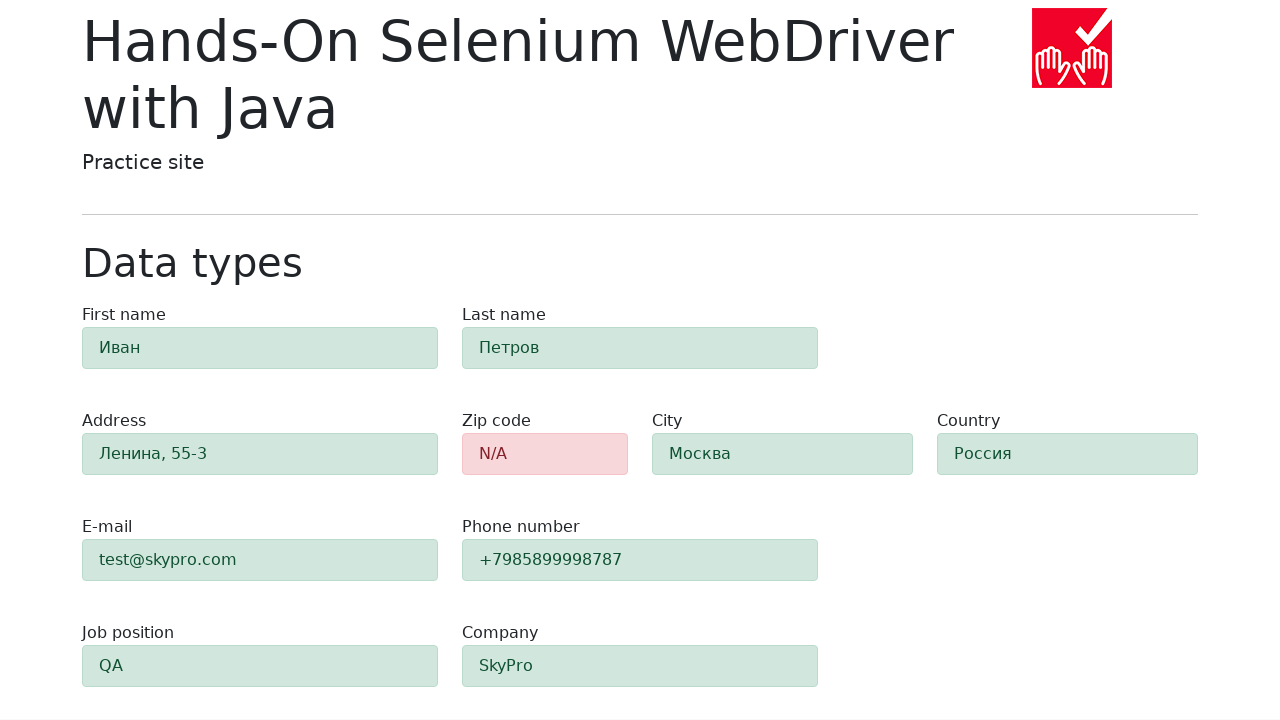